Navigates to W3Schools HTML tables page and iterates through all values in the second column of the table

Starting URL: https://www.w3schools.com/html/html_tables.asp

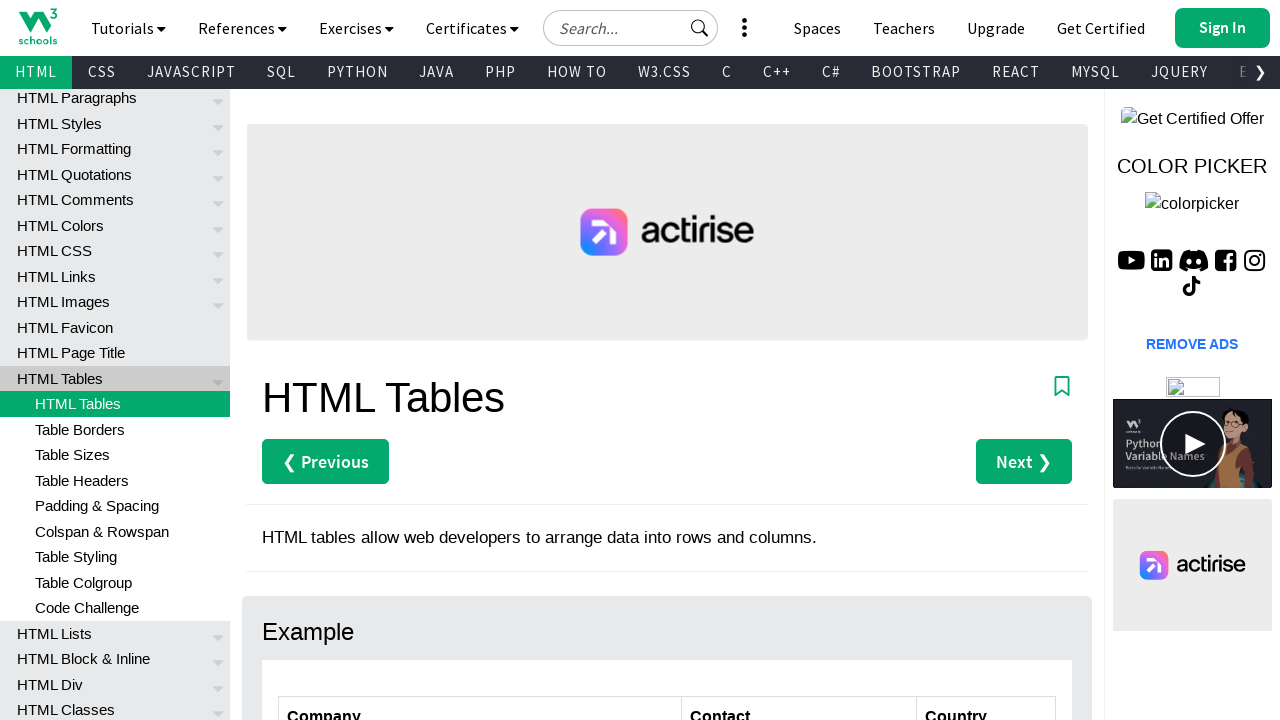

Navigated to W3Schools HTML tables page
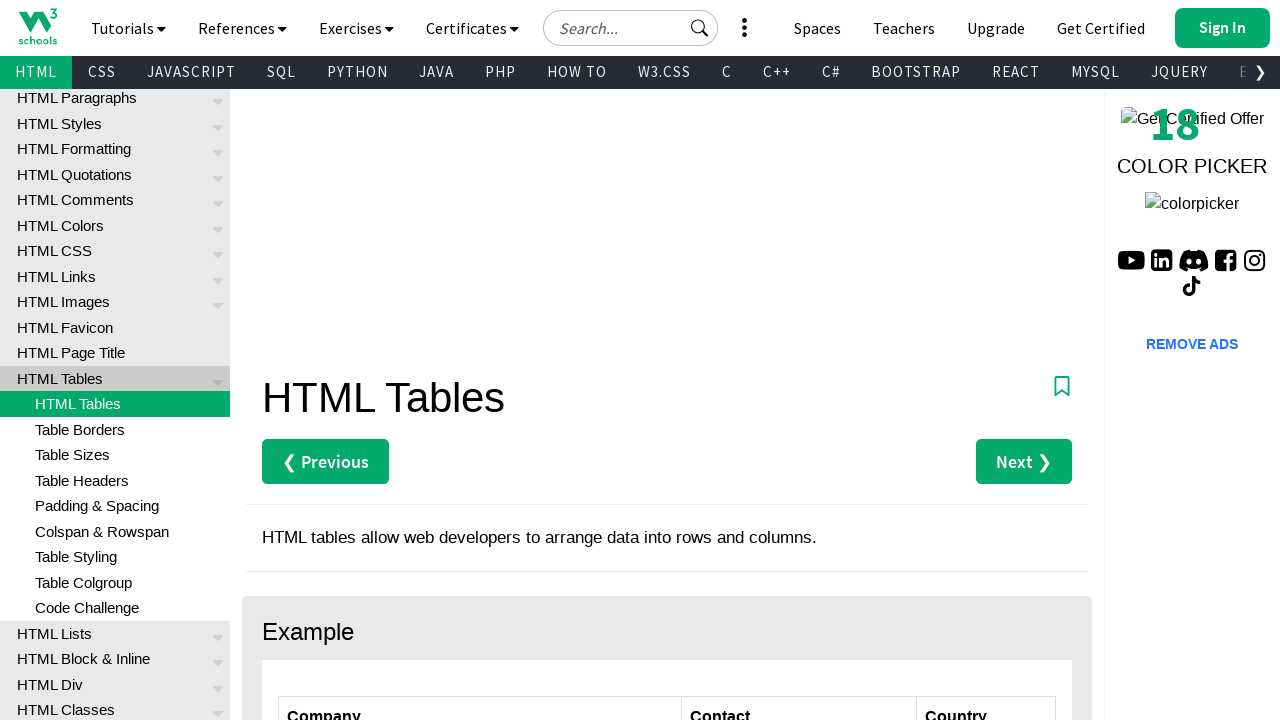

Located all elements in the second column of the customers table
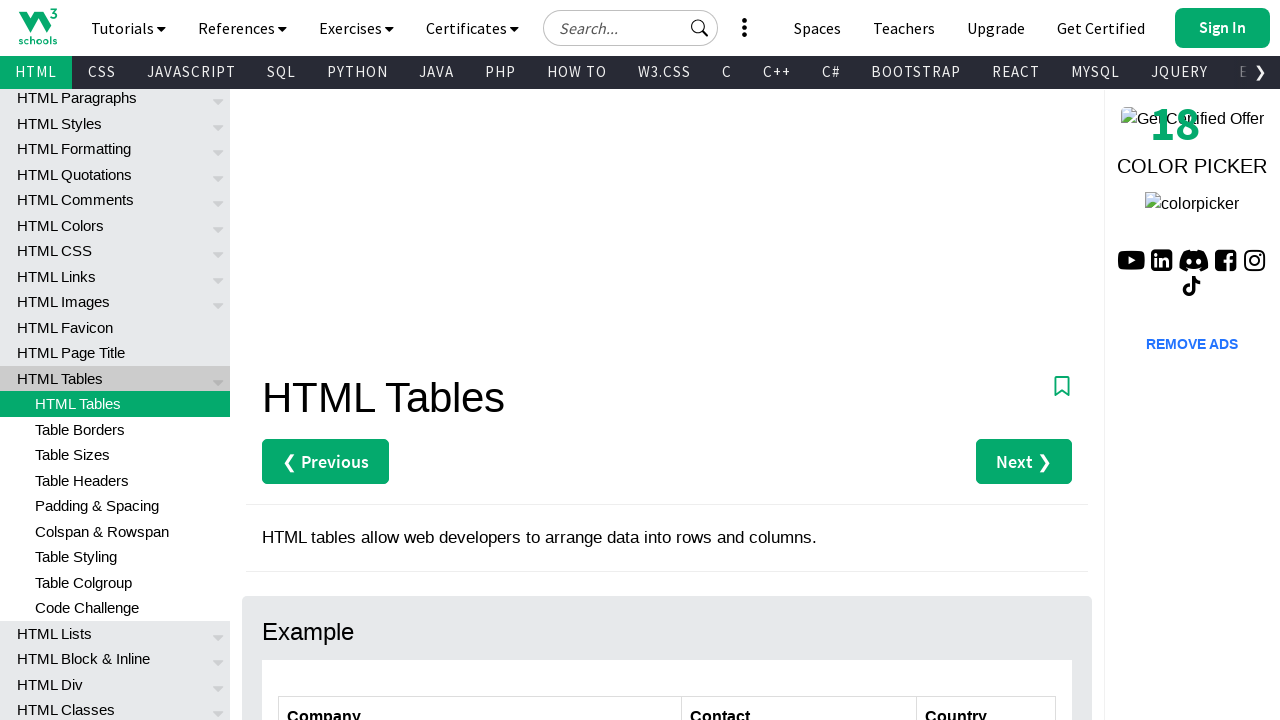

Retrieved text content from second column element: 'Maria Anders'
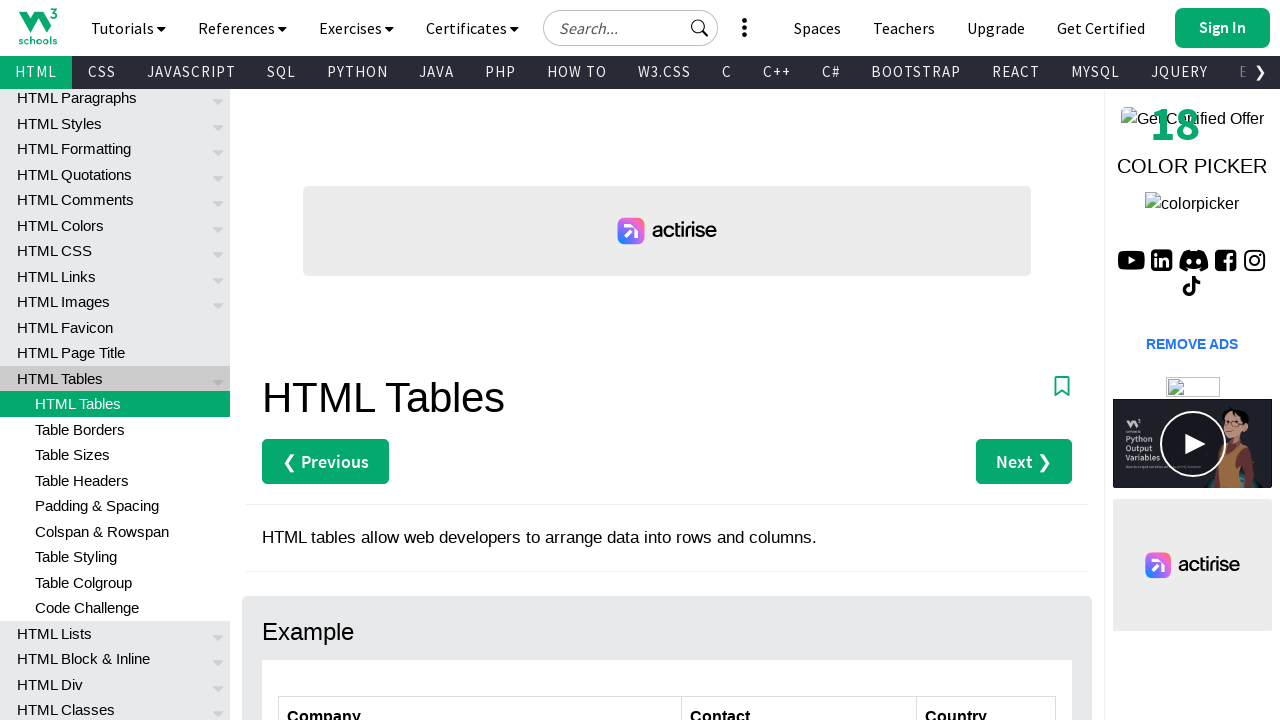

Validated that column value is not empty
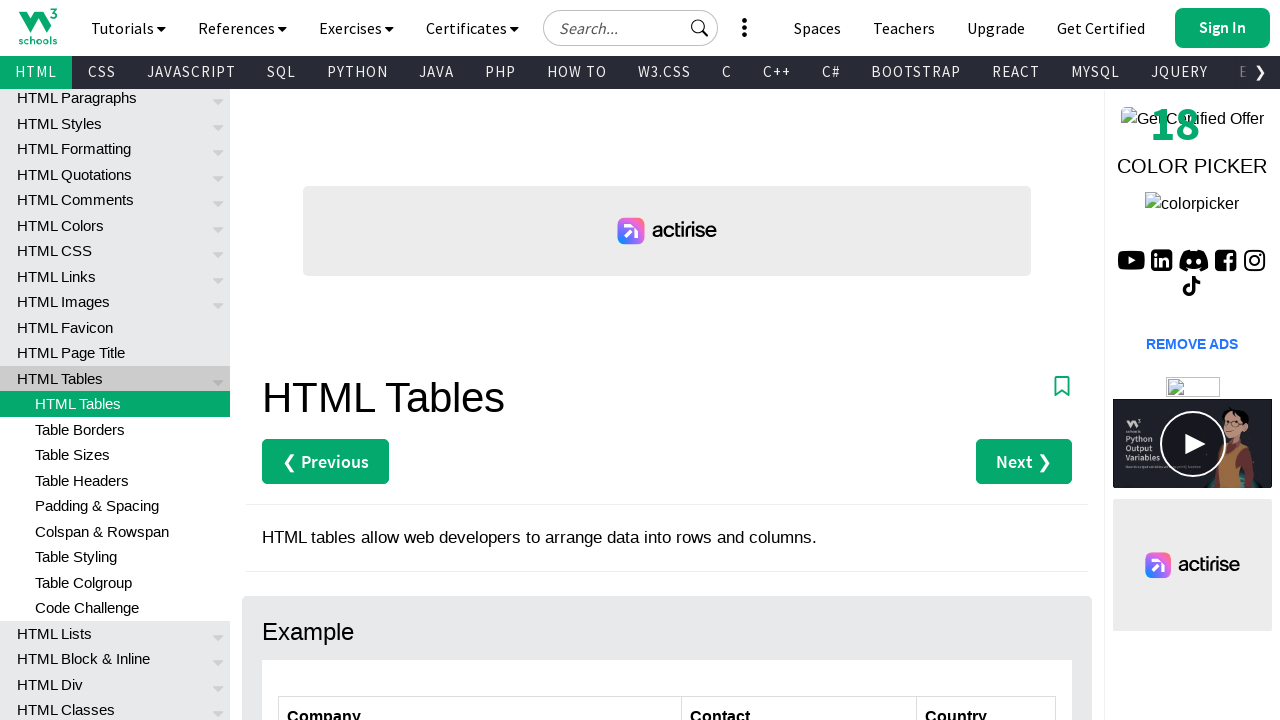

Retrieved text content from second column element: 'Francisco Chang'
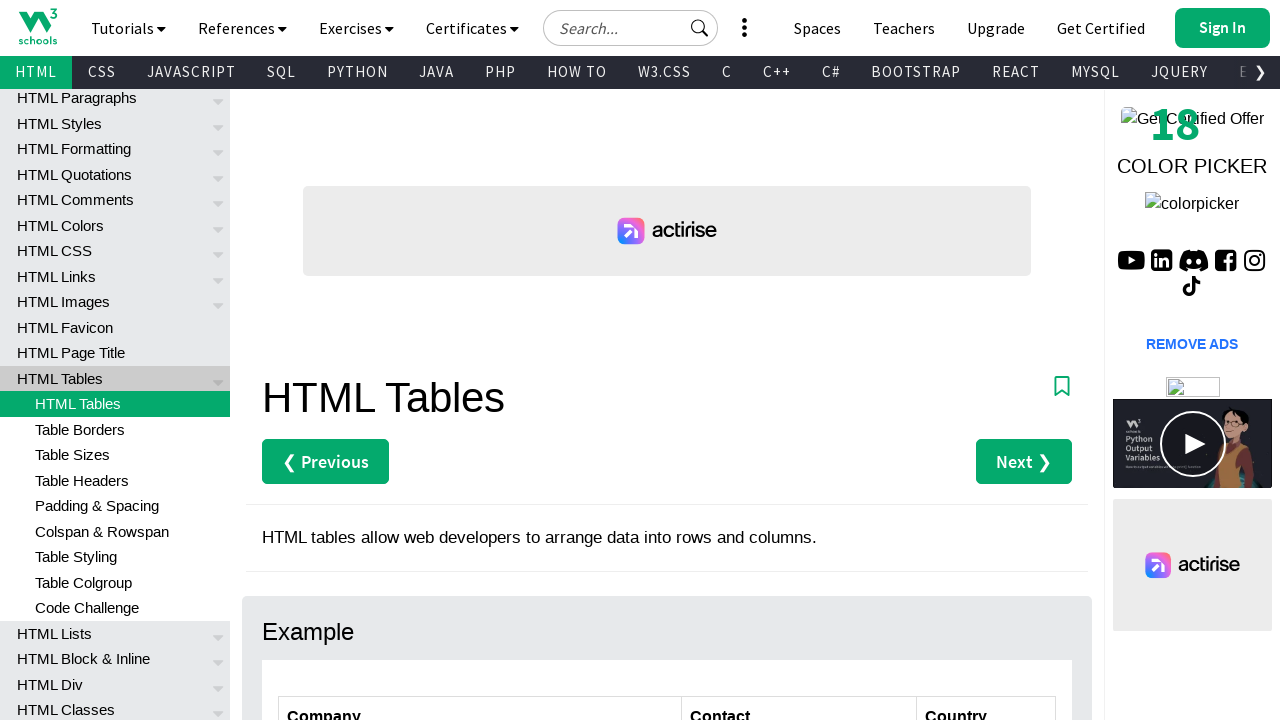

Validated that column value is not empty
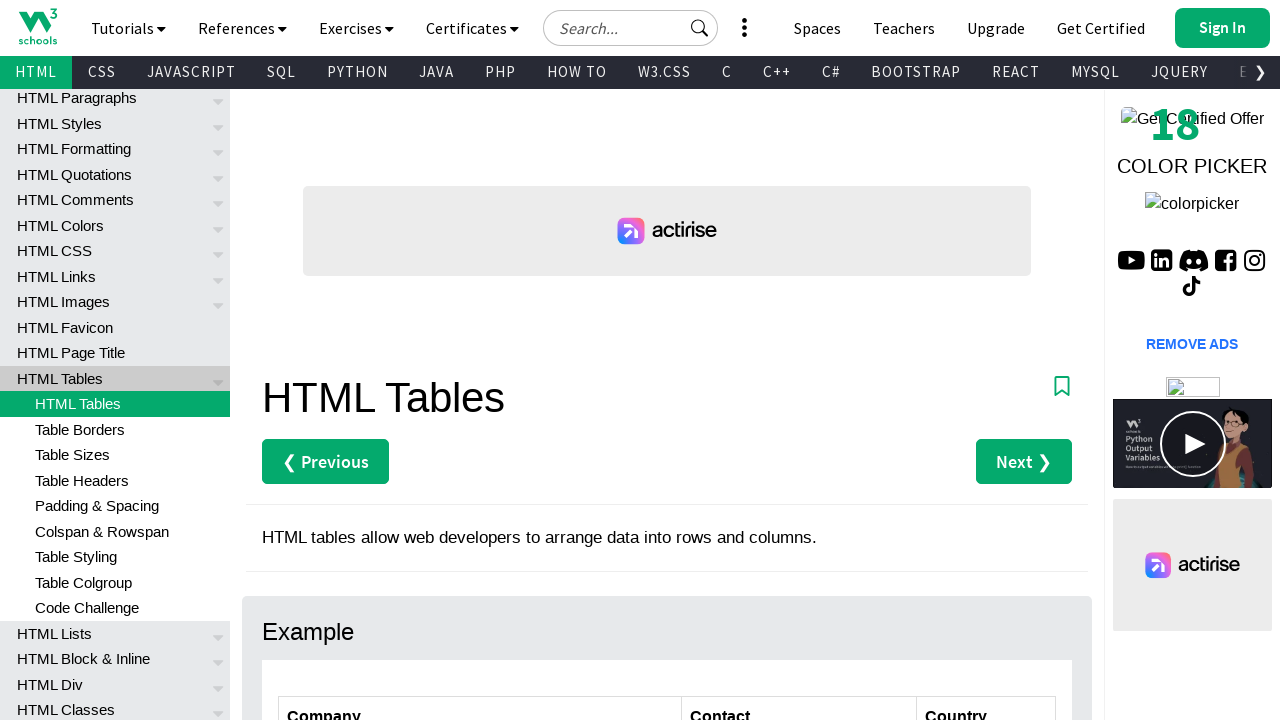

Retrieved text content from second column element: 'Roland Mendel'
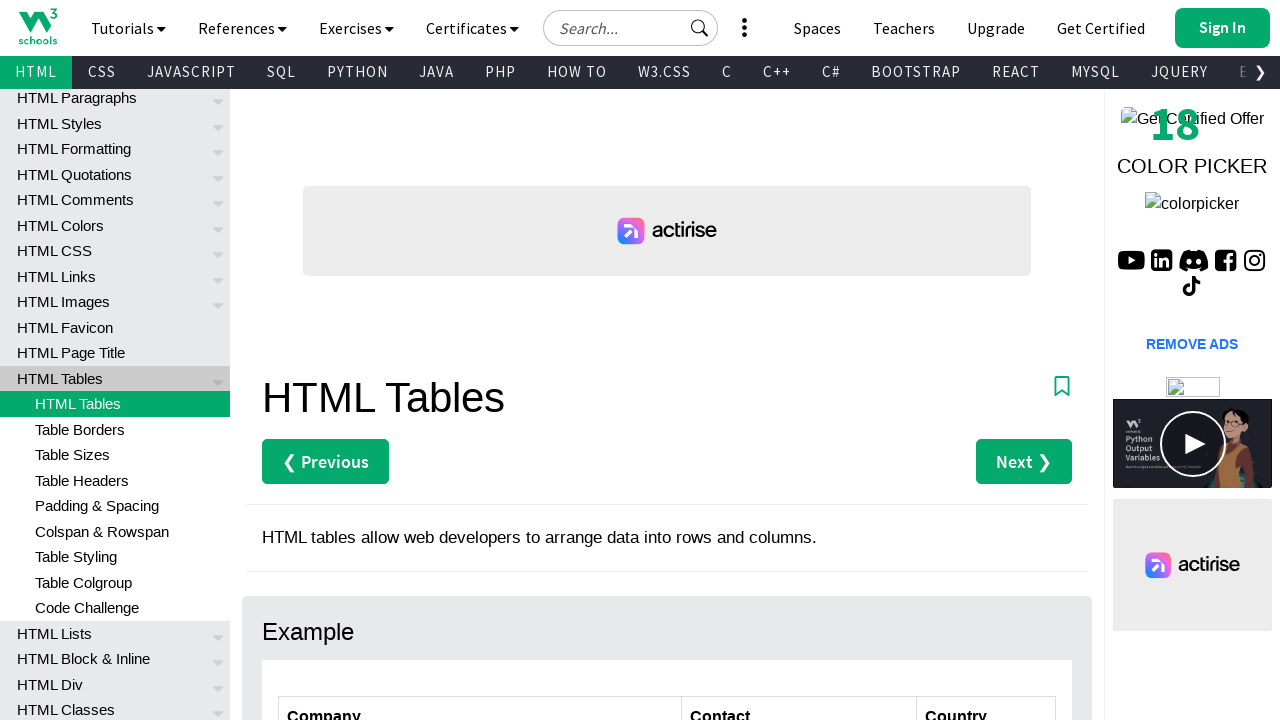

Validated that column value is not empty
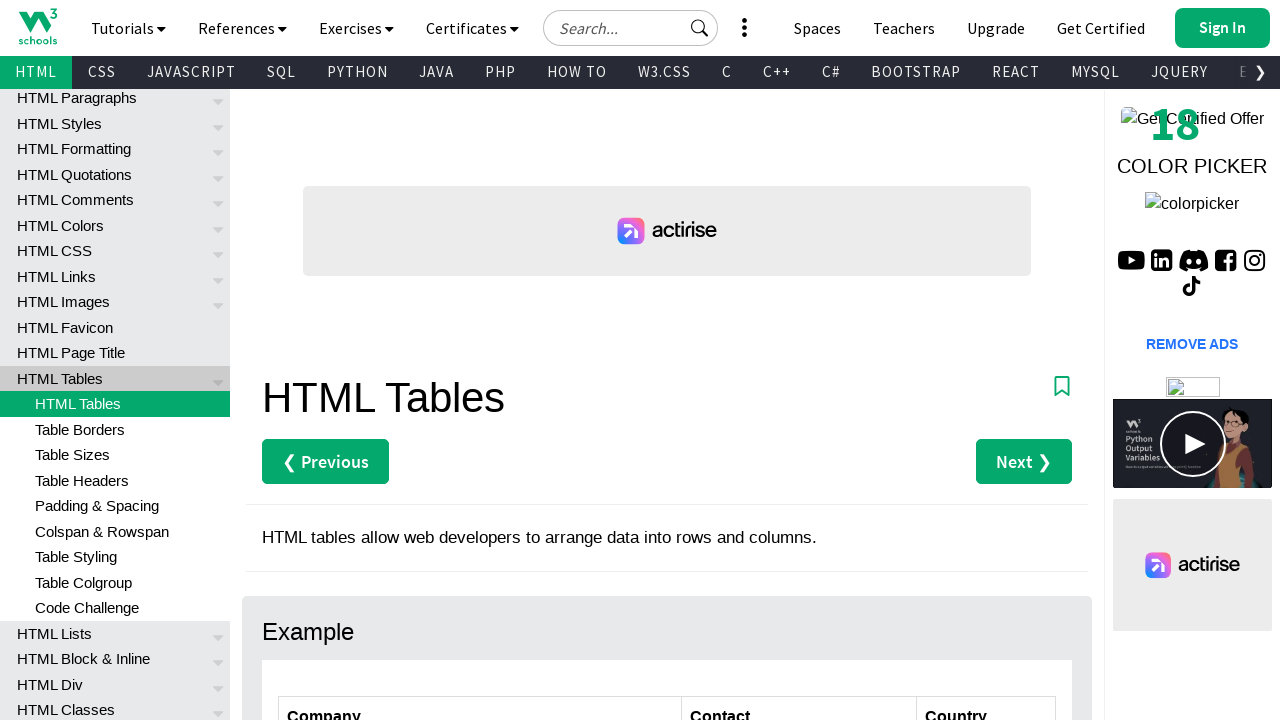

Retrieved text content from second column element: 'Helen Bennett'
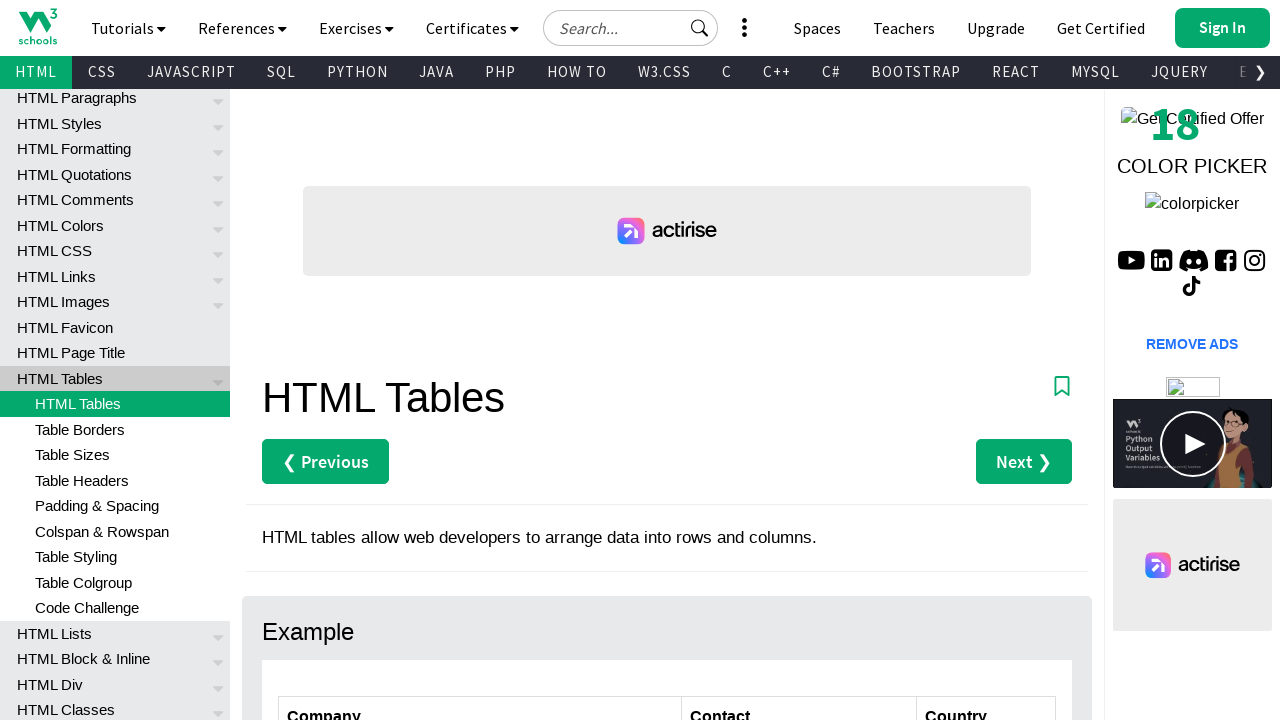

Validated that column value is not empty
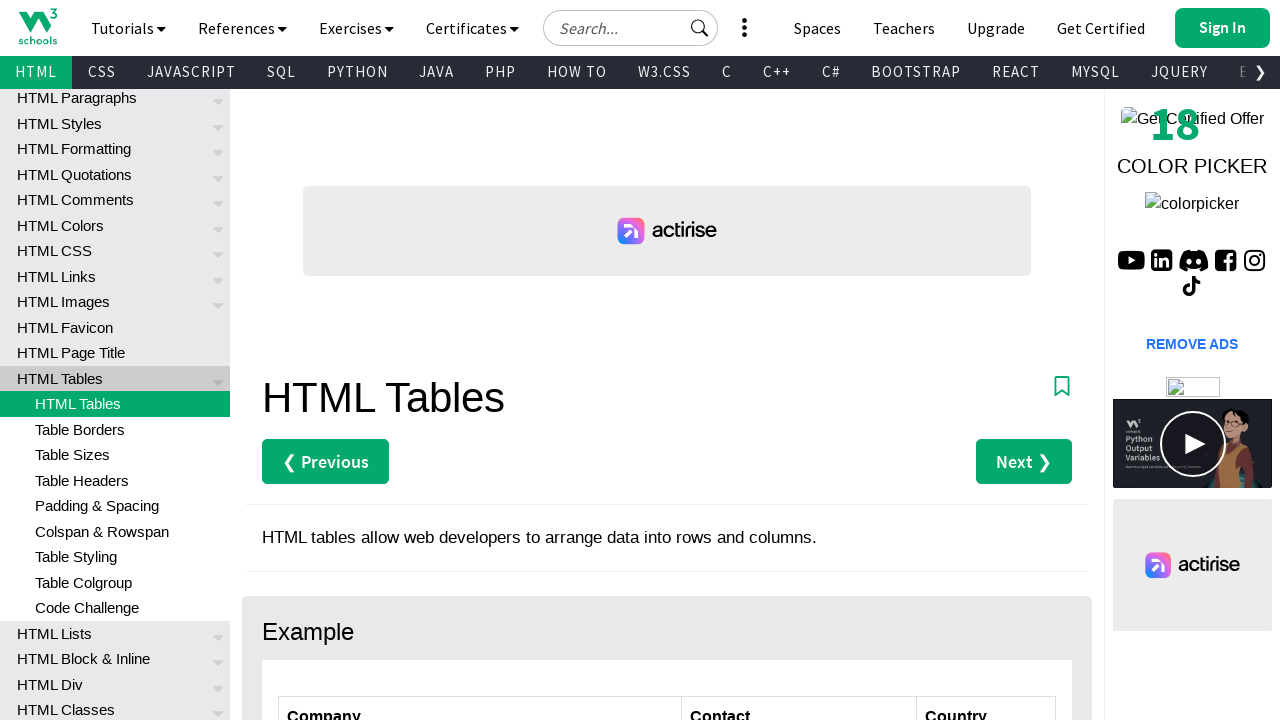

Retrieved text content from second column element: 'Yoshi Tannamuri'
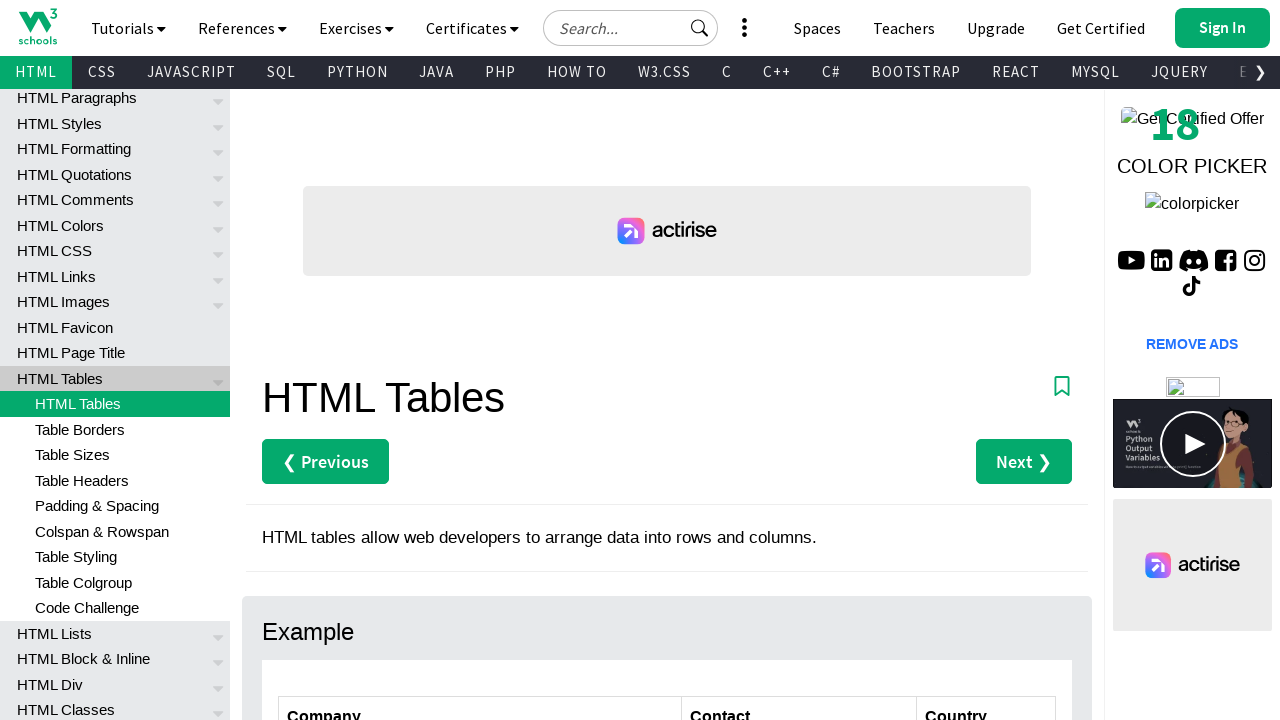

Validated that column value is not empty
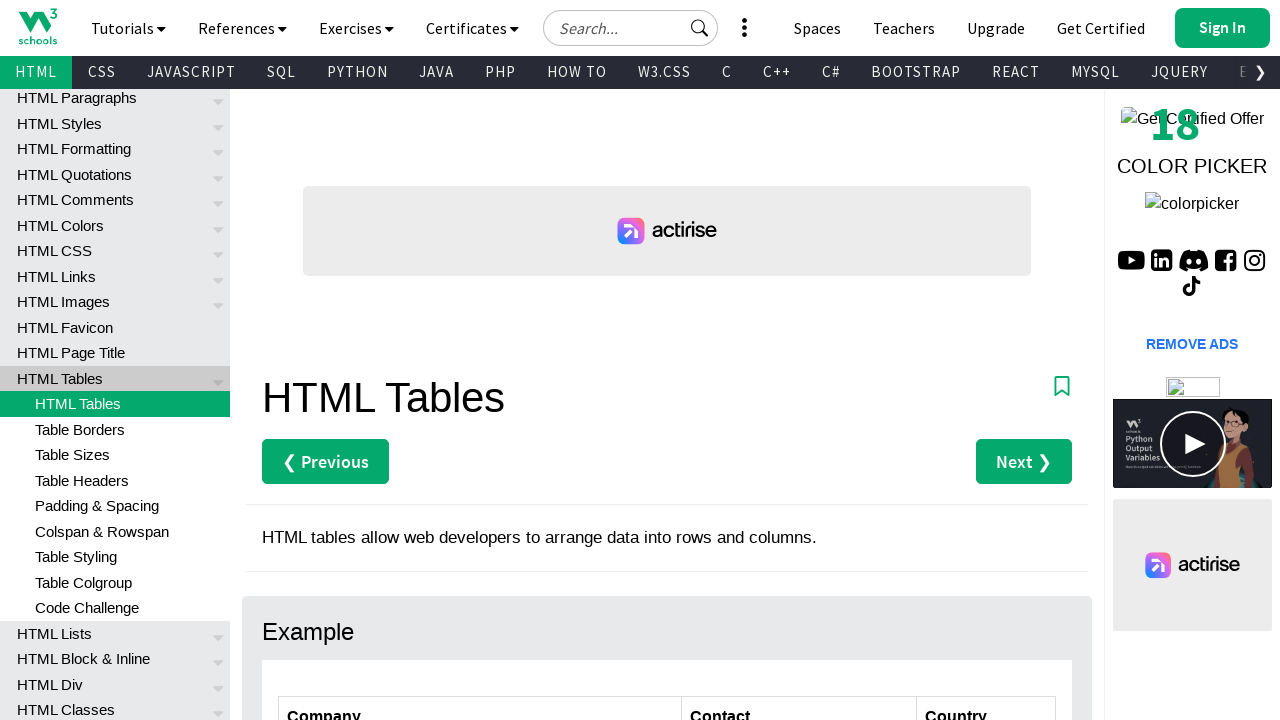

Retrieved text content from second column element: 'Giovanni Rovelli'
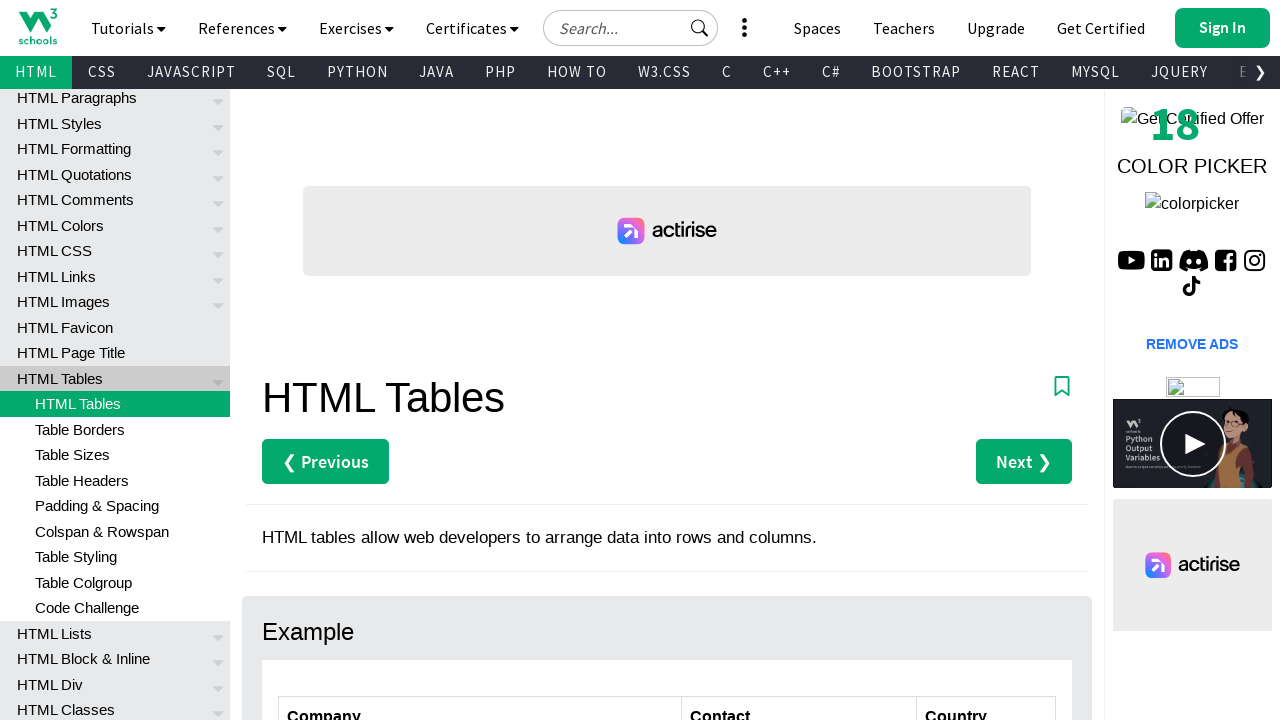

Validated that column value is not empty
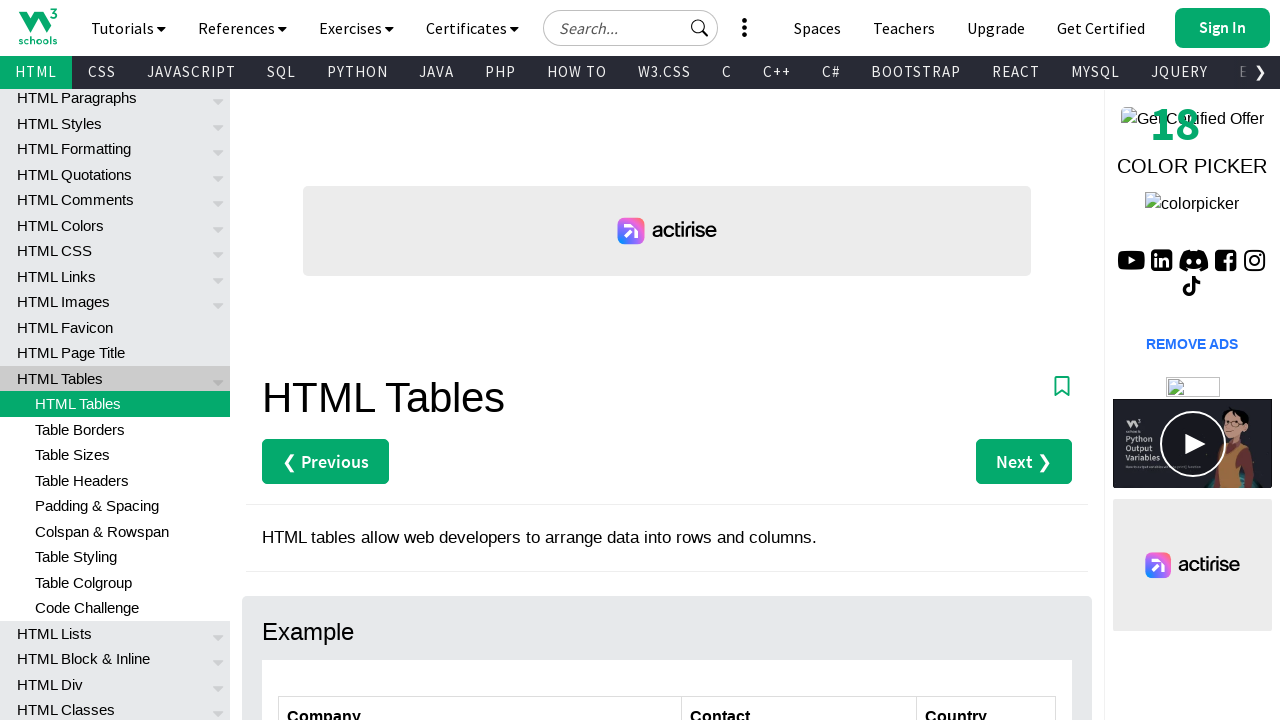

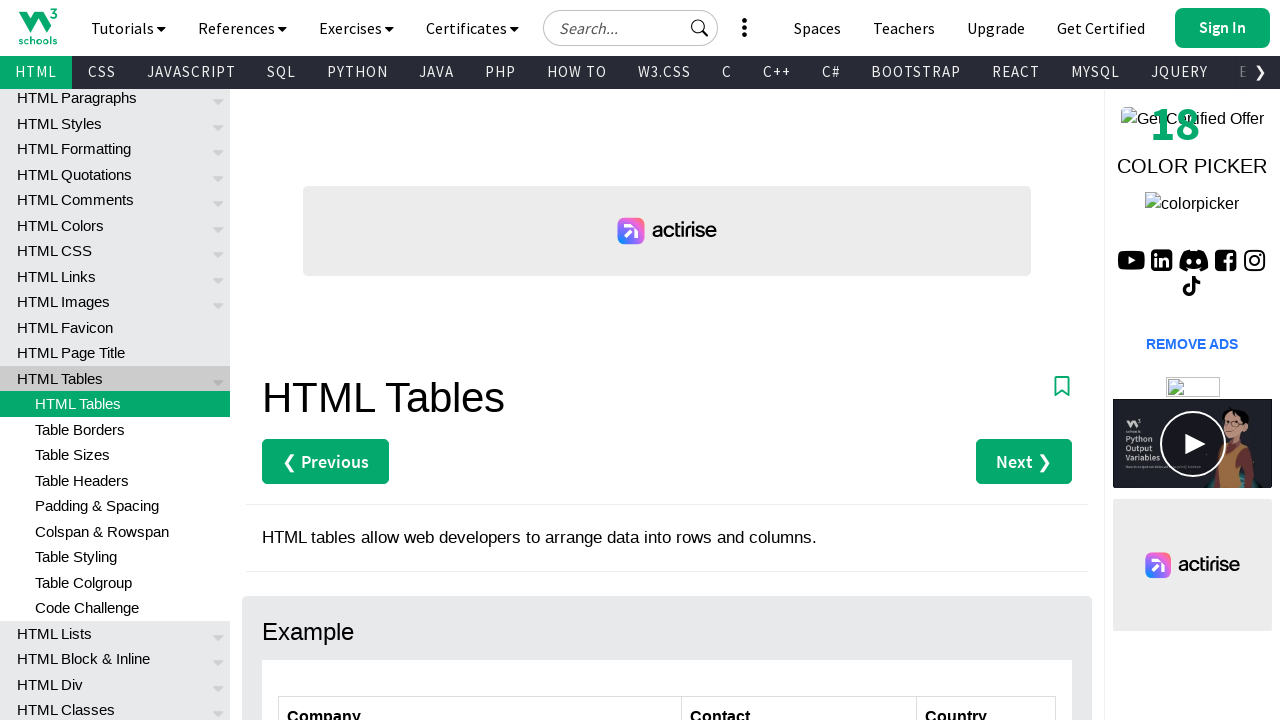